Tests Lorem Ipsum byte generation by selecting 'bytes' option and entering 5 as the amount.

Starting URL: https://www.lipsum.com/

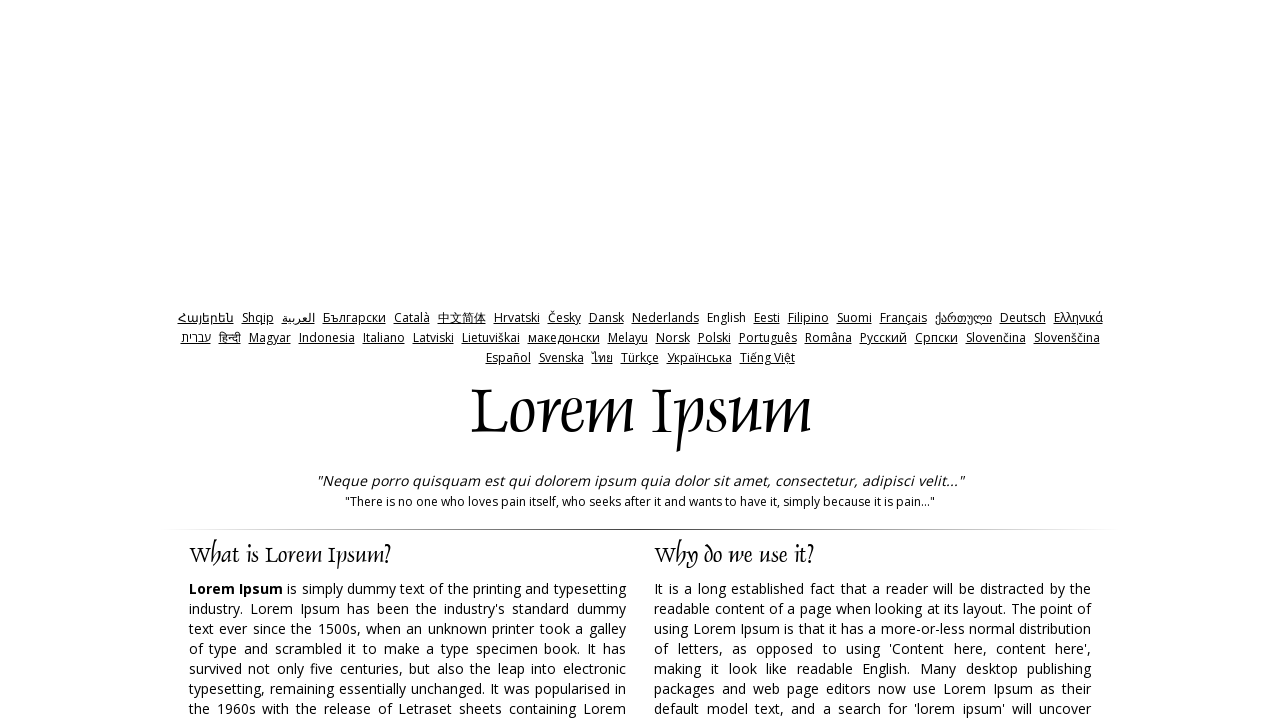

Waited for 'bytes' radio button to be visible
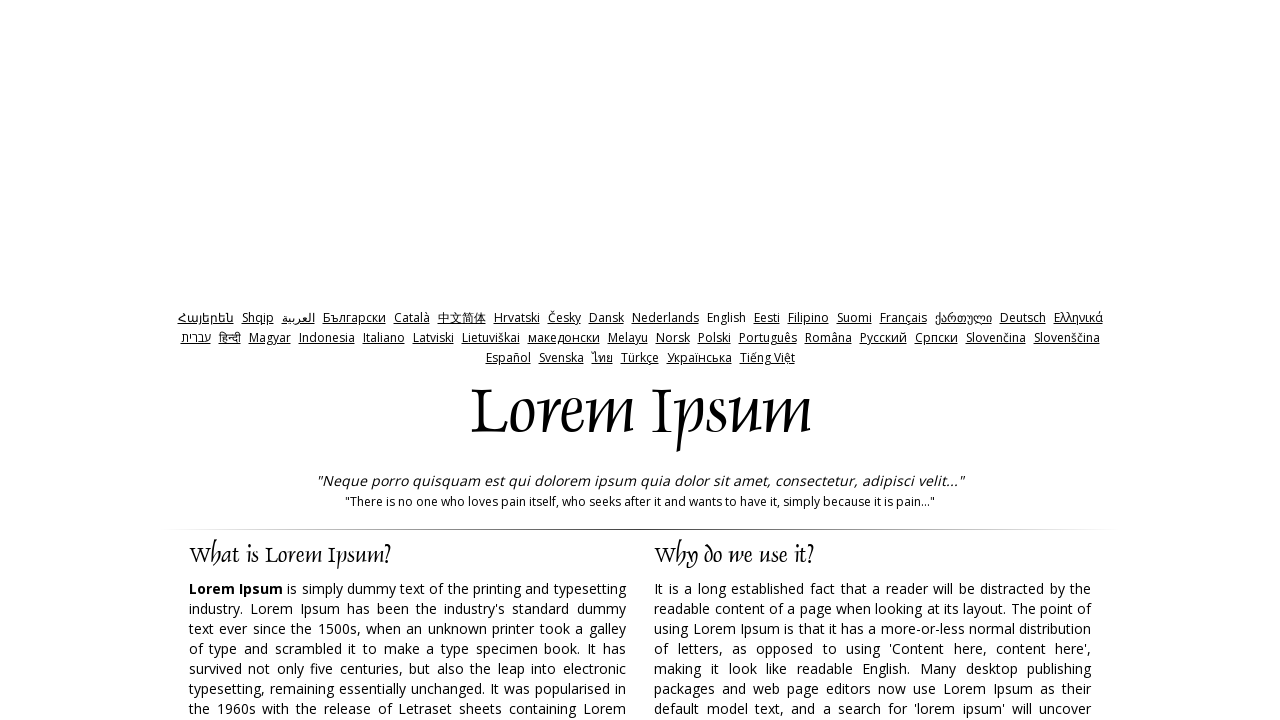

Clicked 'bytes' radio button to select byte generation mode at (735, 360) on input#bytes
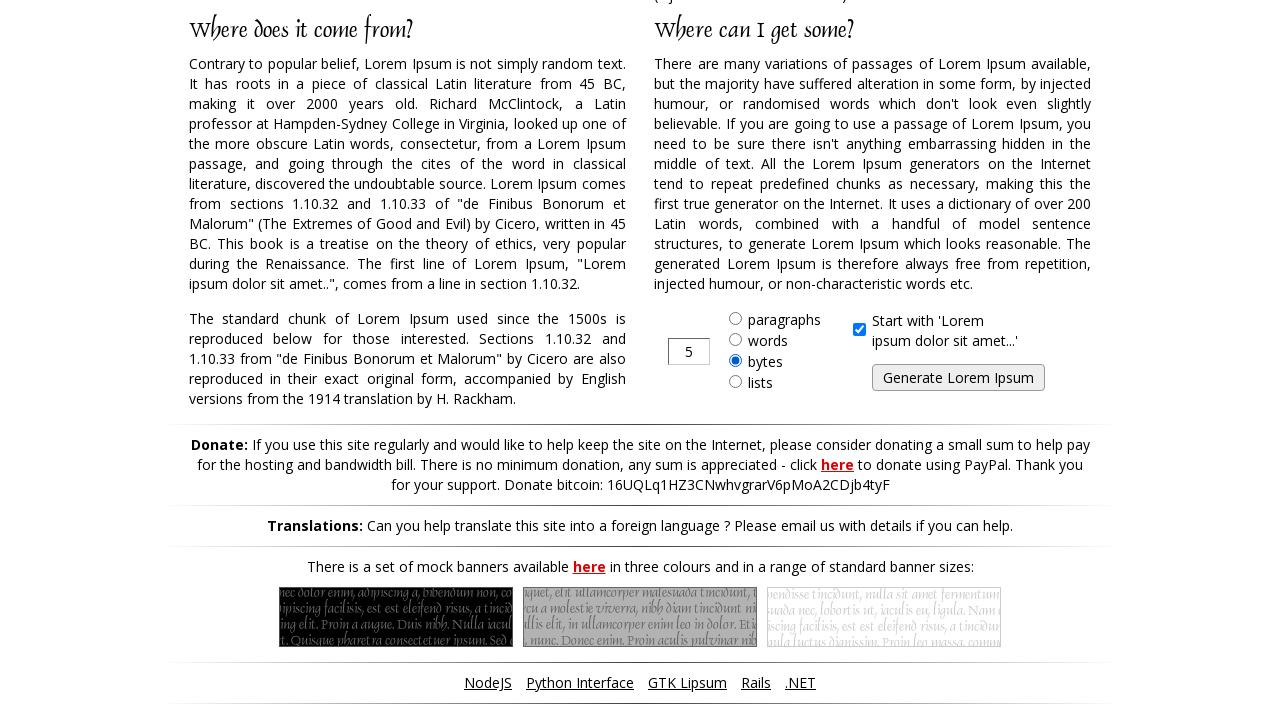

Located the amount input field
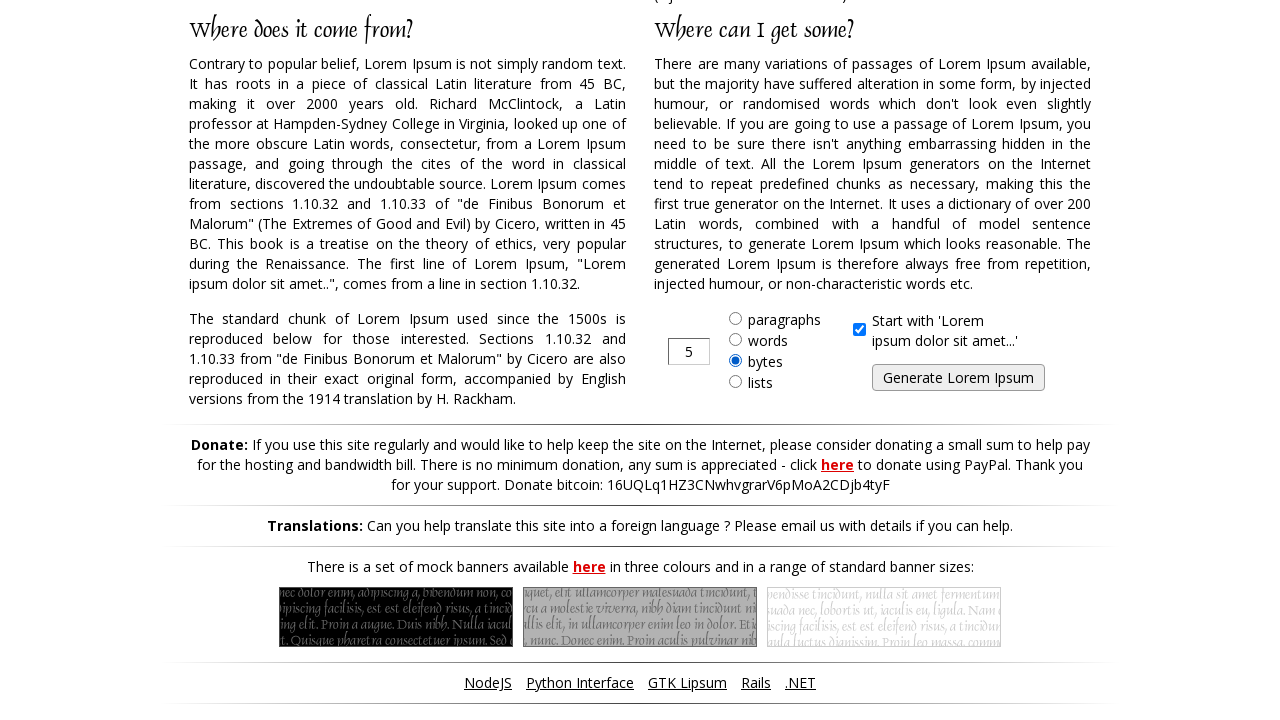

Cleared the amount input field on input#amount
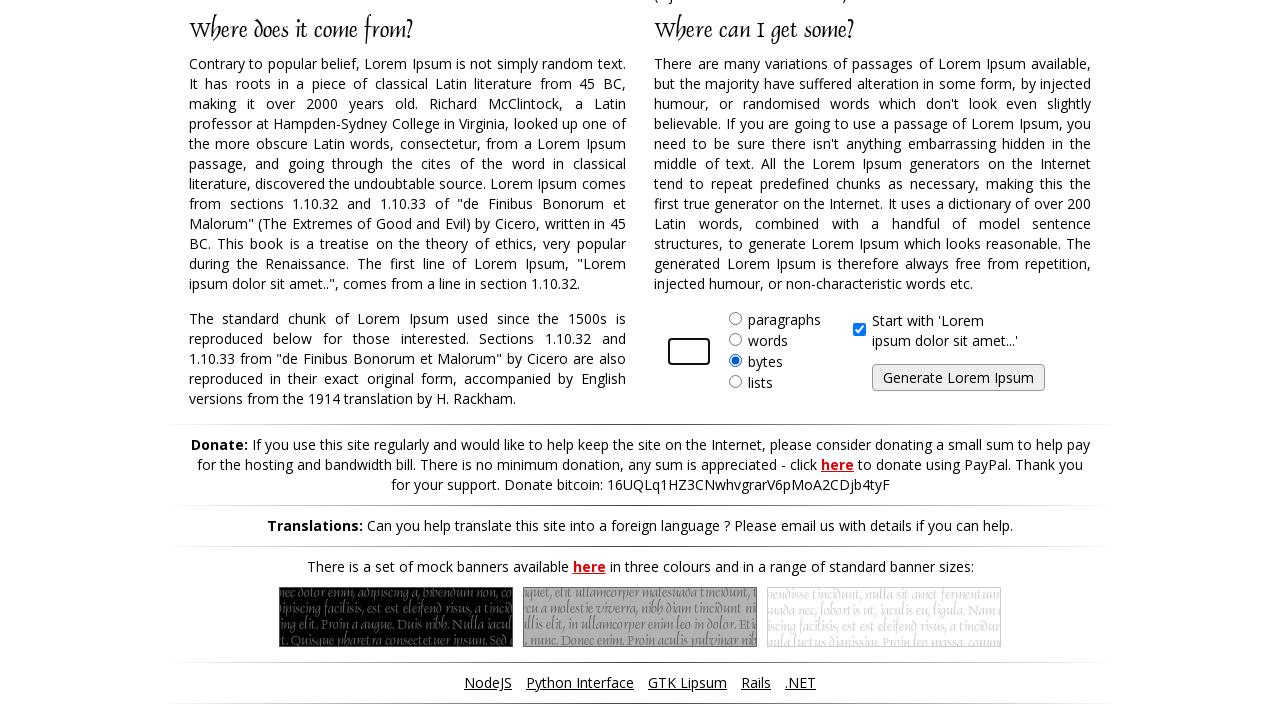

Entered '5' as the amount of bytes to generate on input#amount
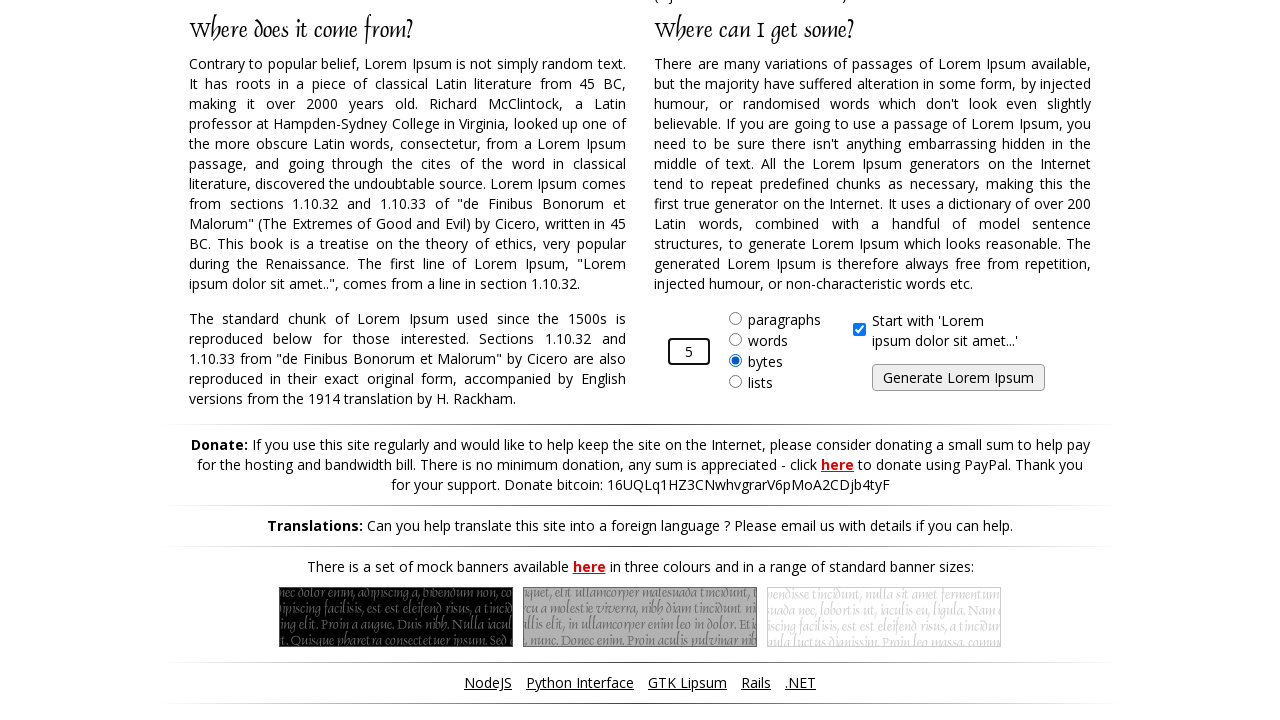

Clicked the 'Generate Lorem Ipsum' button at (958, 378) on input[value='Generate Lorem Ipsum']
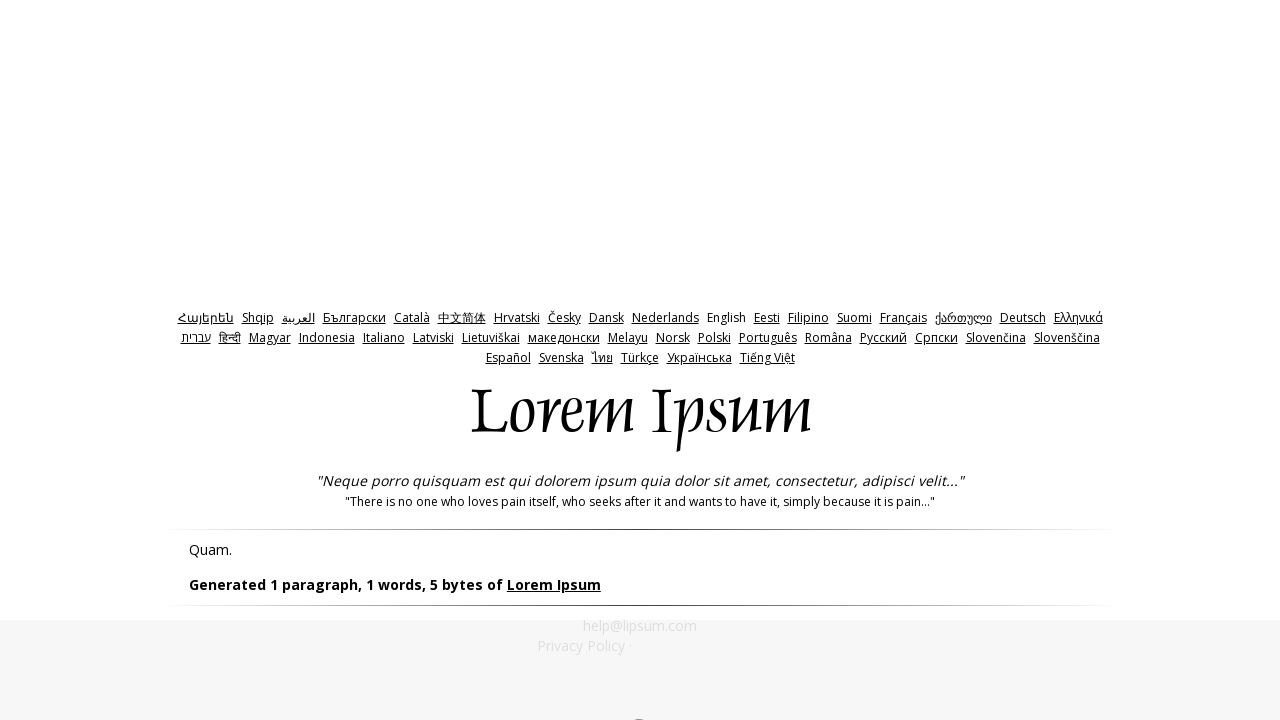

Generated Lorem Ipsum text appeared on the page
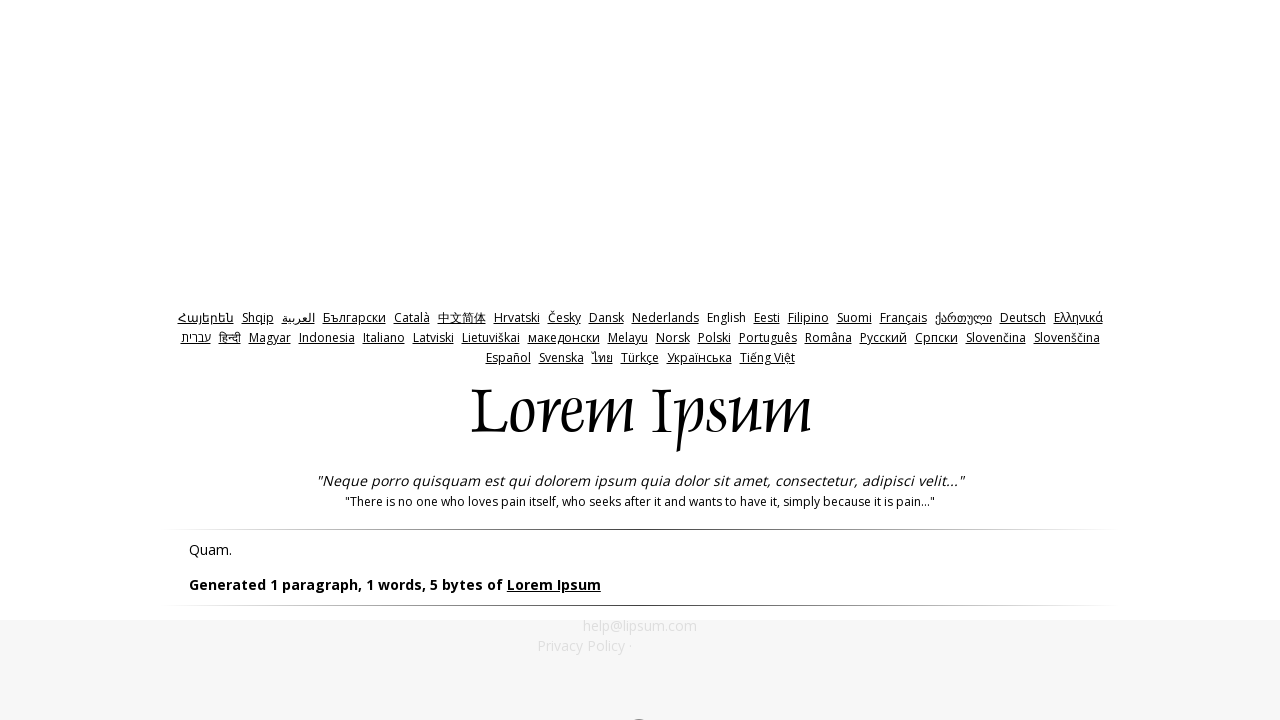

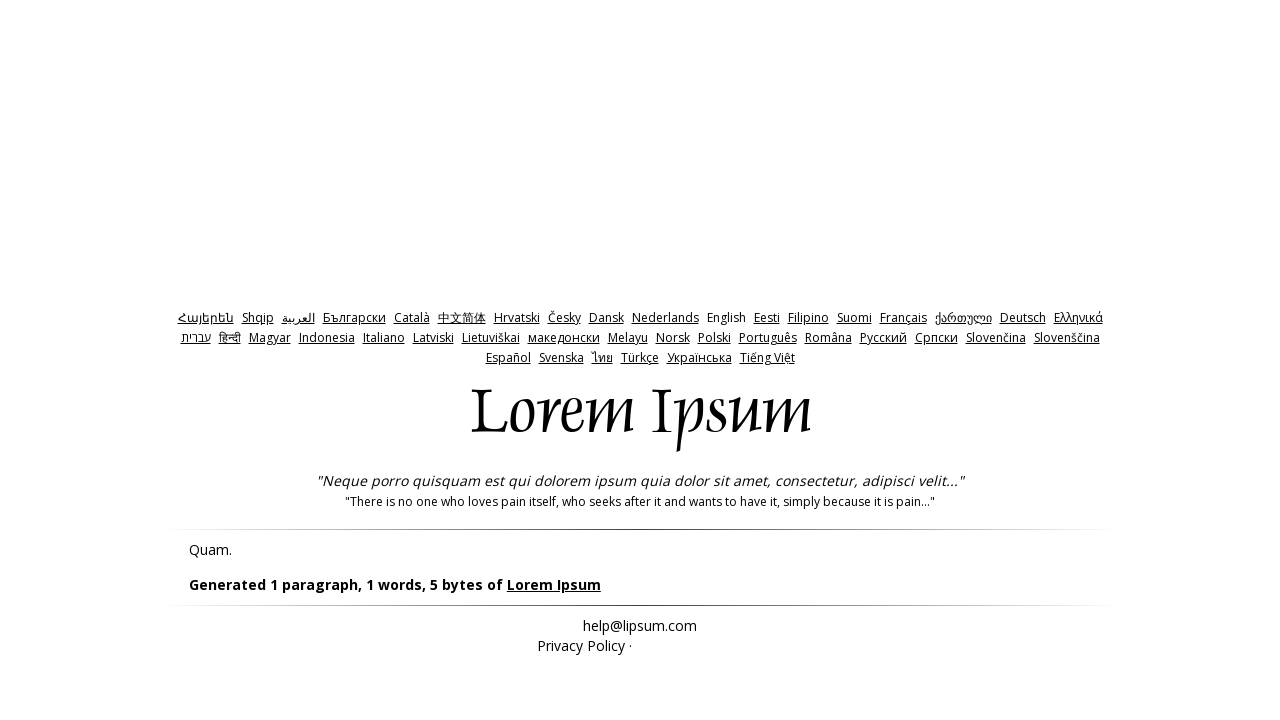